Tests practice form by filling personal details including name, email, gender, and phone number, then submitting

Starting URL: https://demoqa.com/automation-practice-form

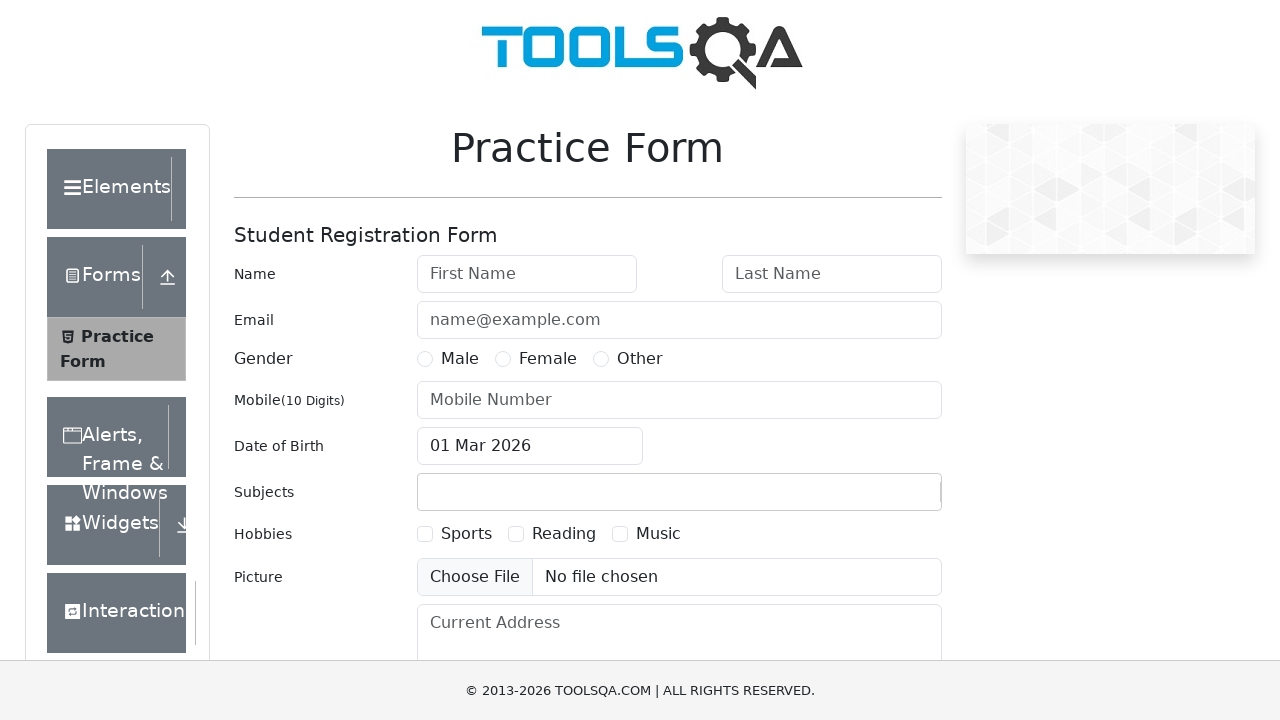

Scrolled first name field into view
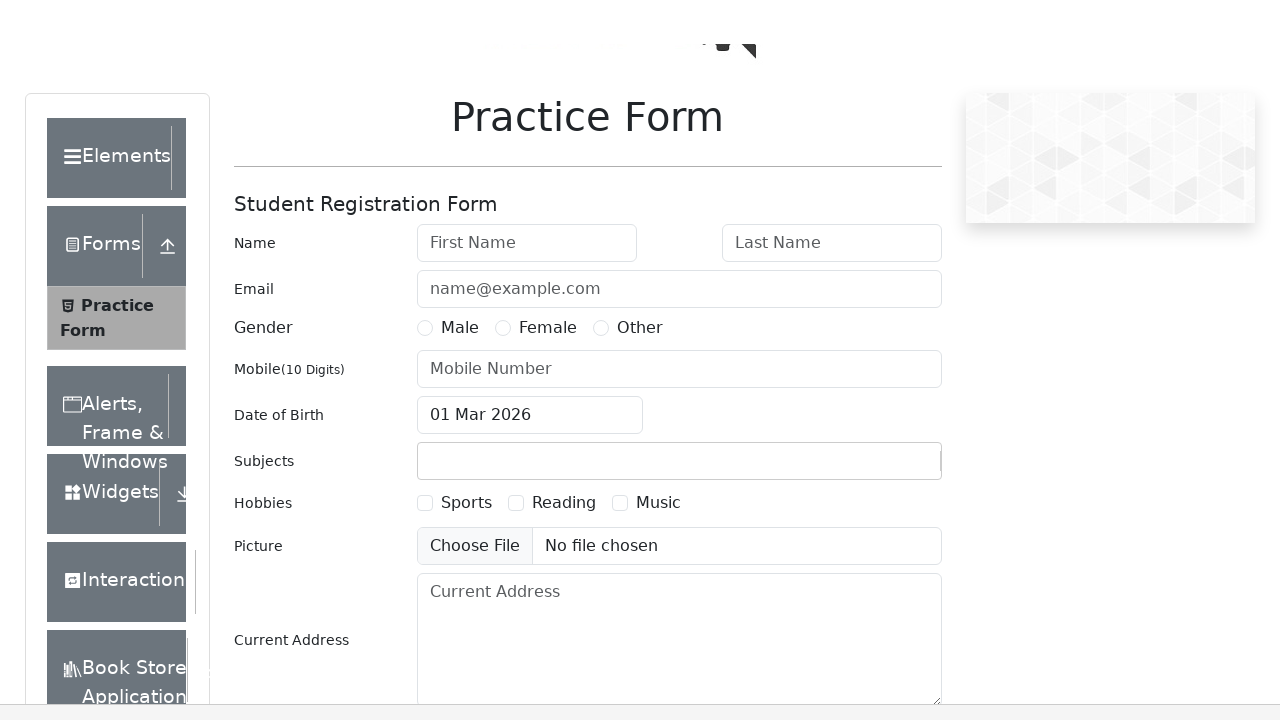

Filled first name field with 'Irina' on #firstName
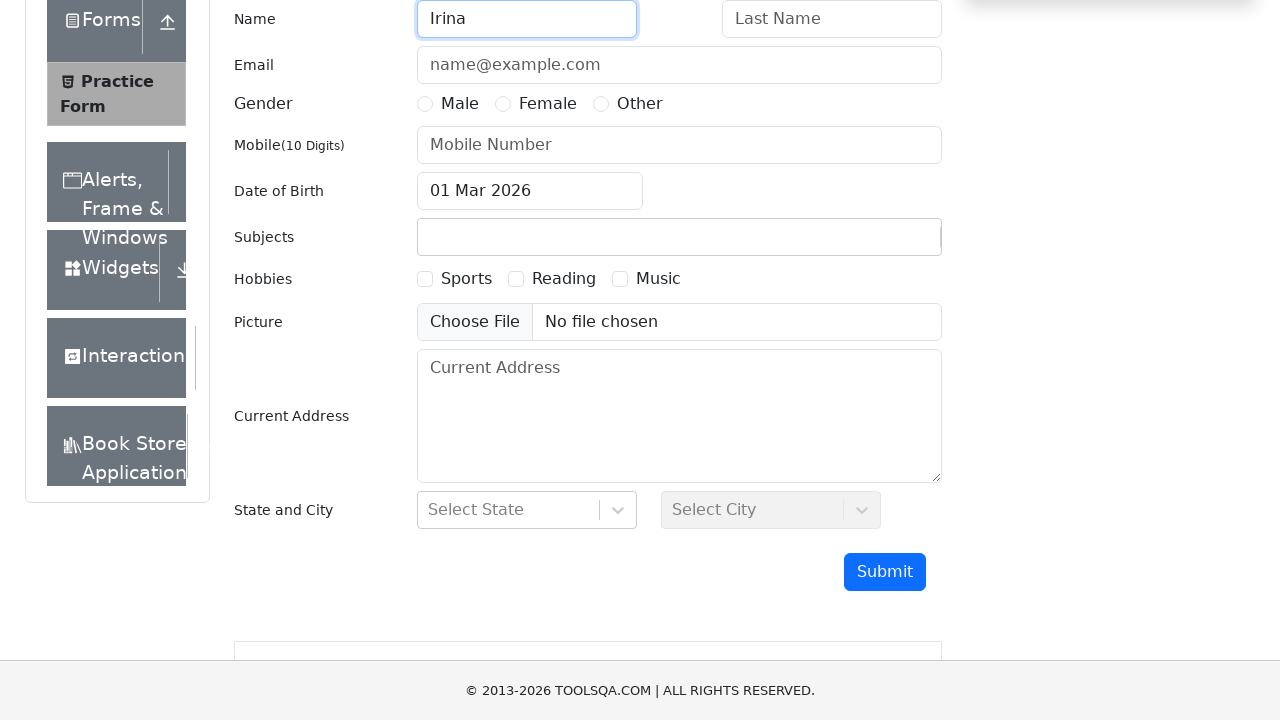

Filled last name field with 'Kuperman' on #lastName
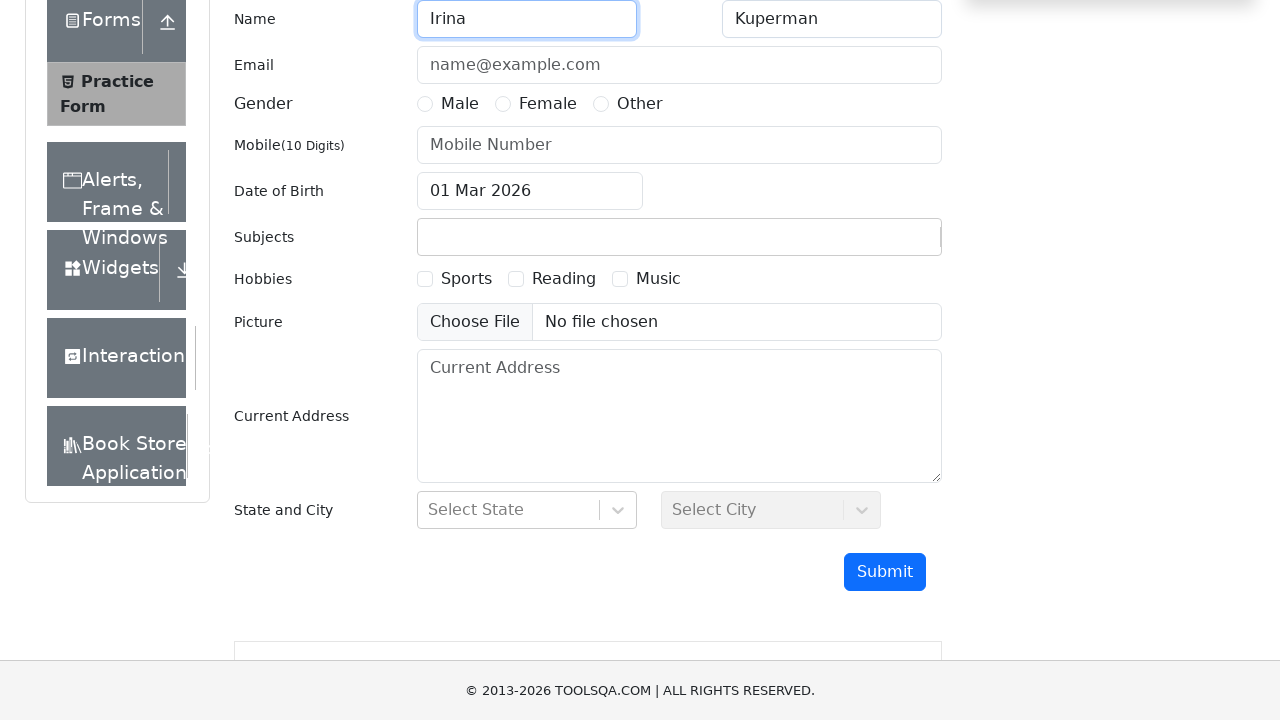

Filled email field with 'ama@ama.com' on #userEmail
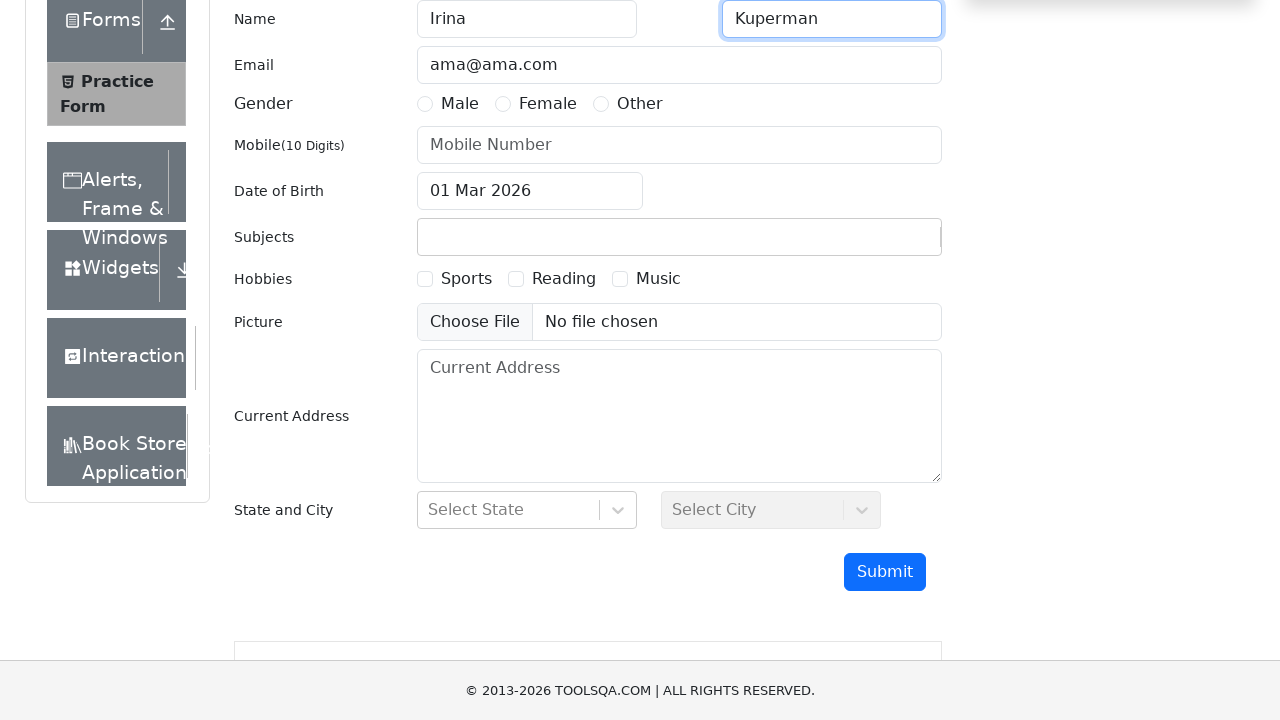

Selected gender option at (548, 104) on label[for='gender-radio-2']
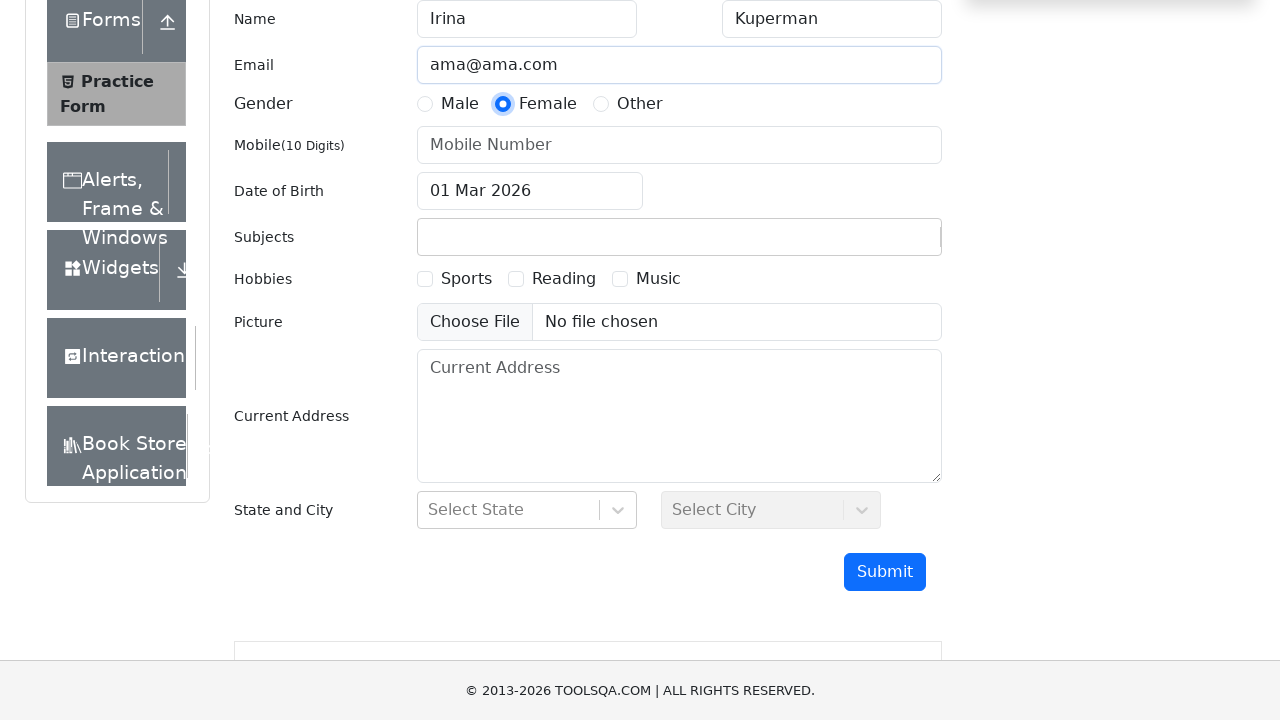

Filled phone number field with '1234567890' on #userNumber
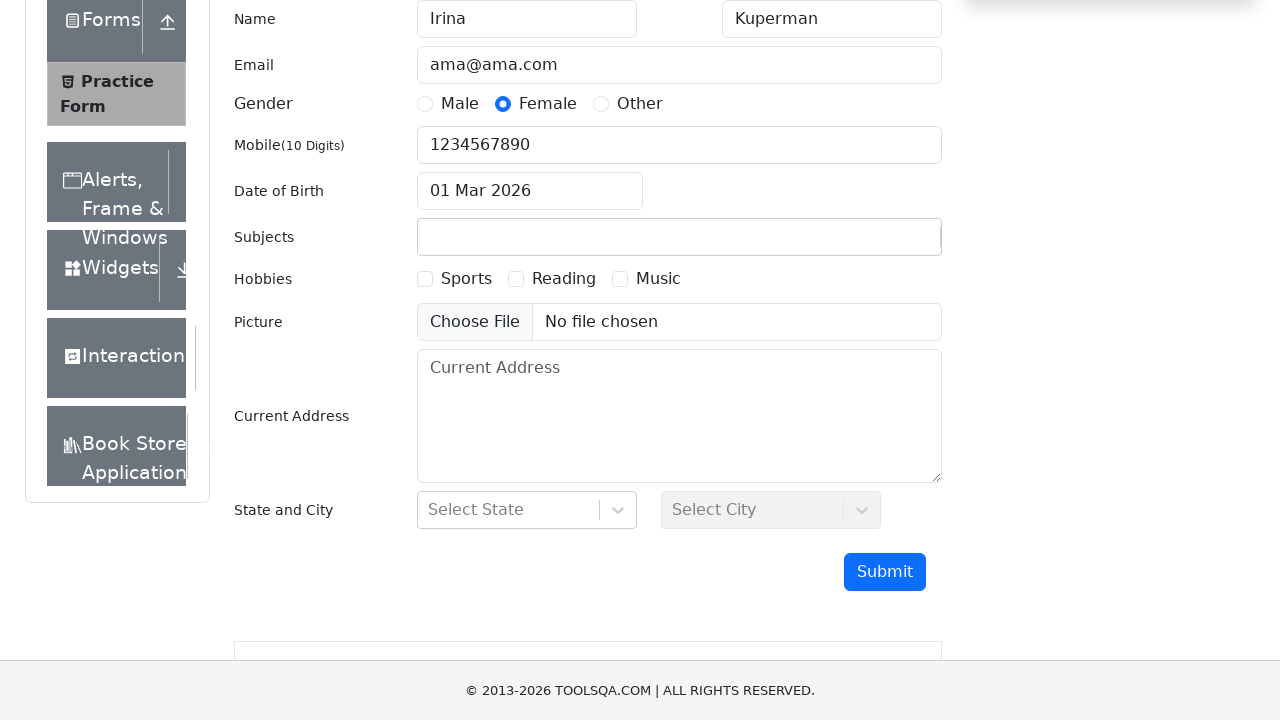

Scrolled submit button into view
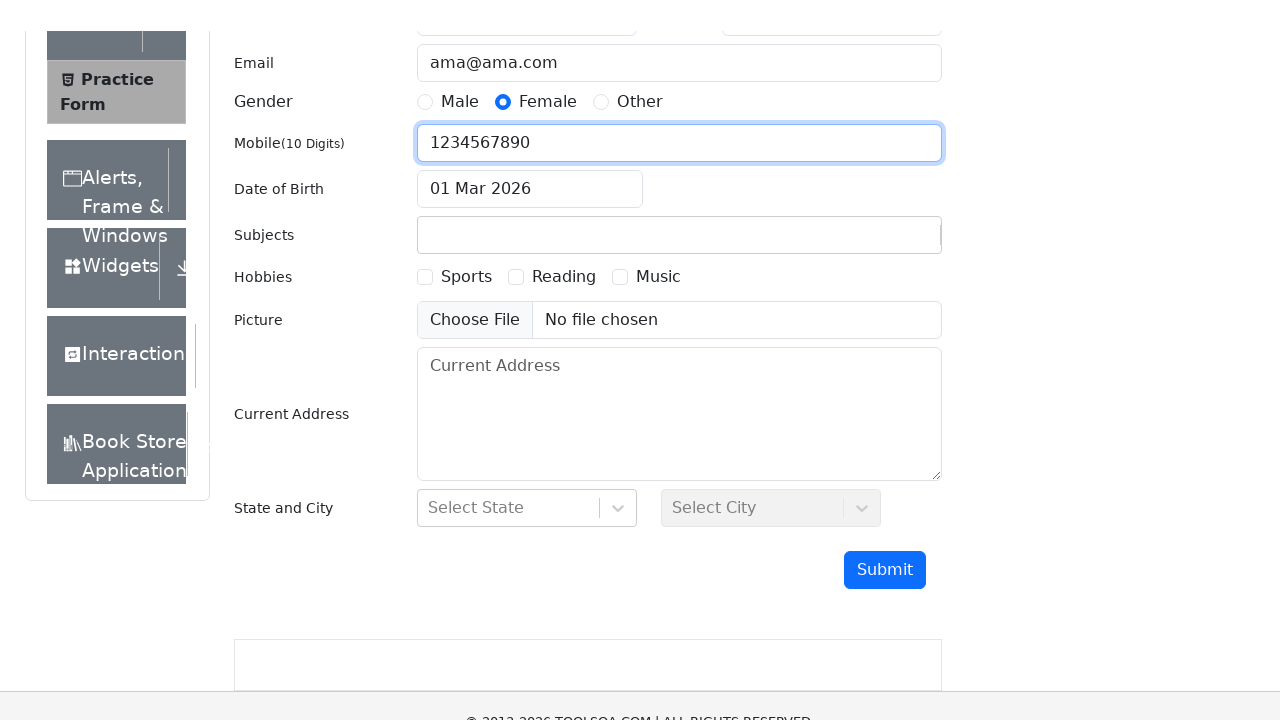

Clicked submit button to submit the practice form at (885, 499) on #submit
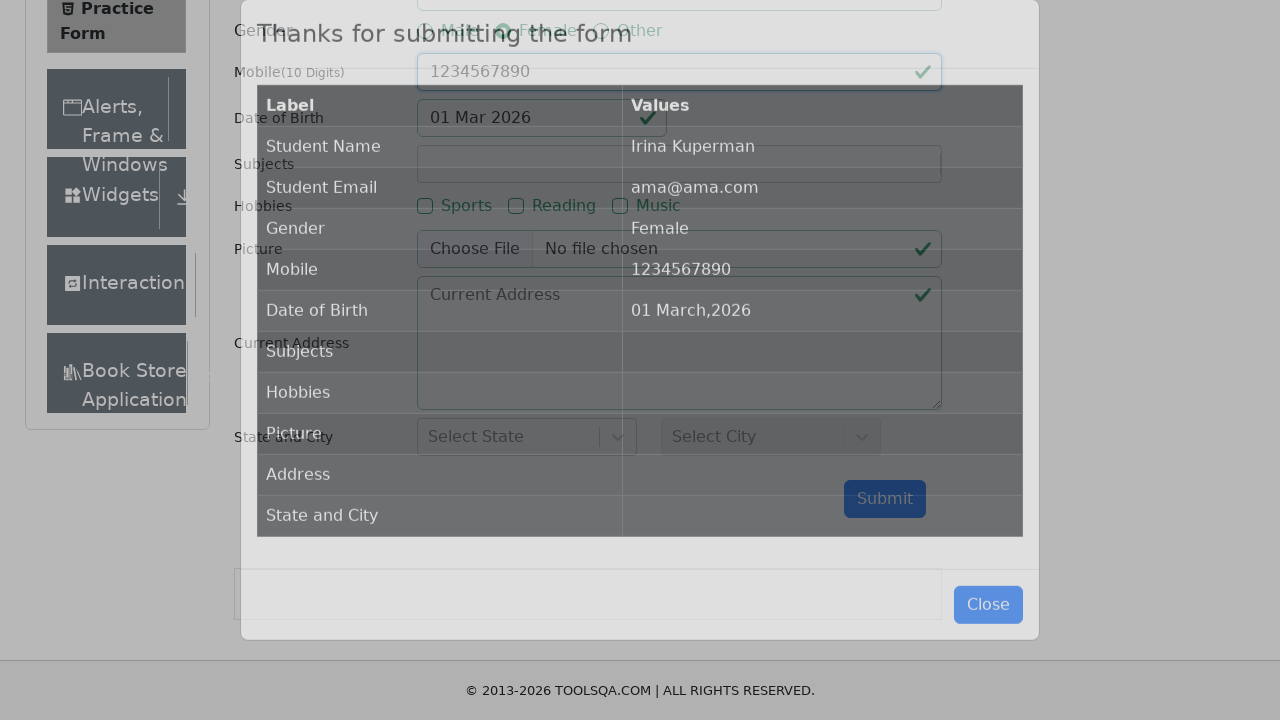

Success modal appeared confirming form submission
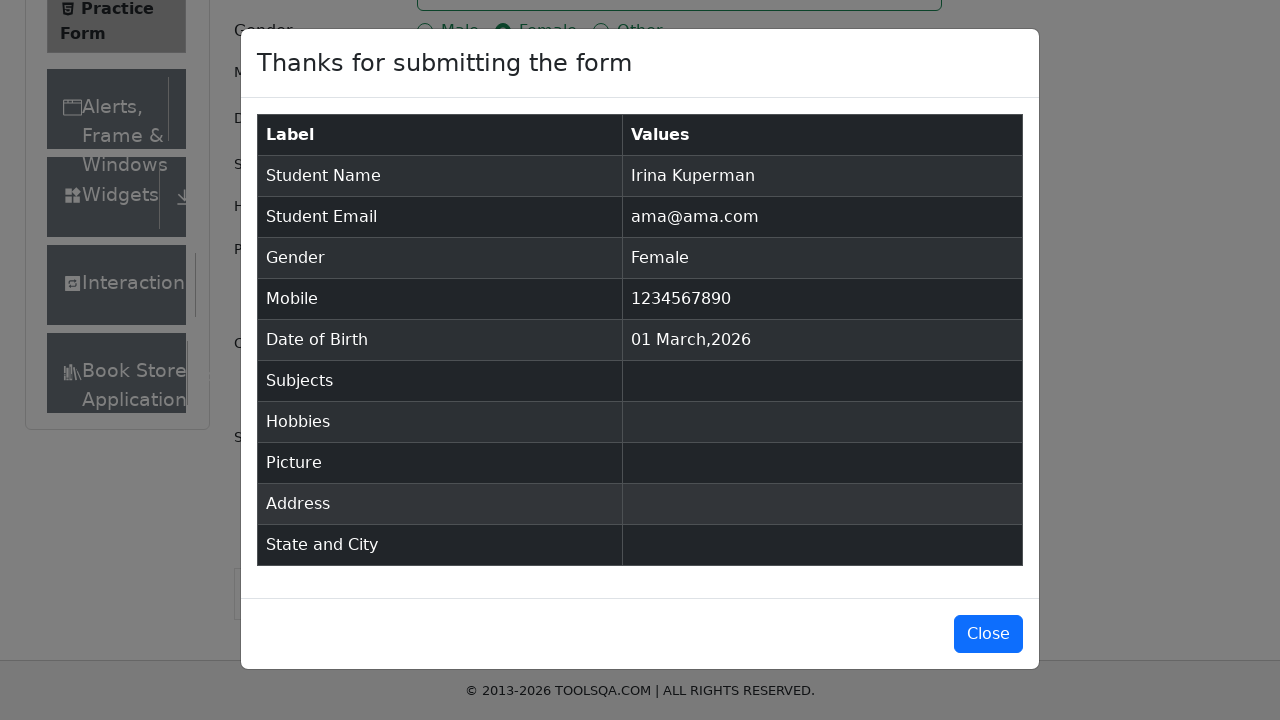

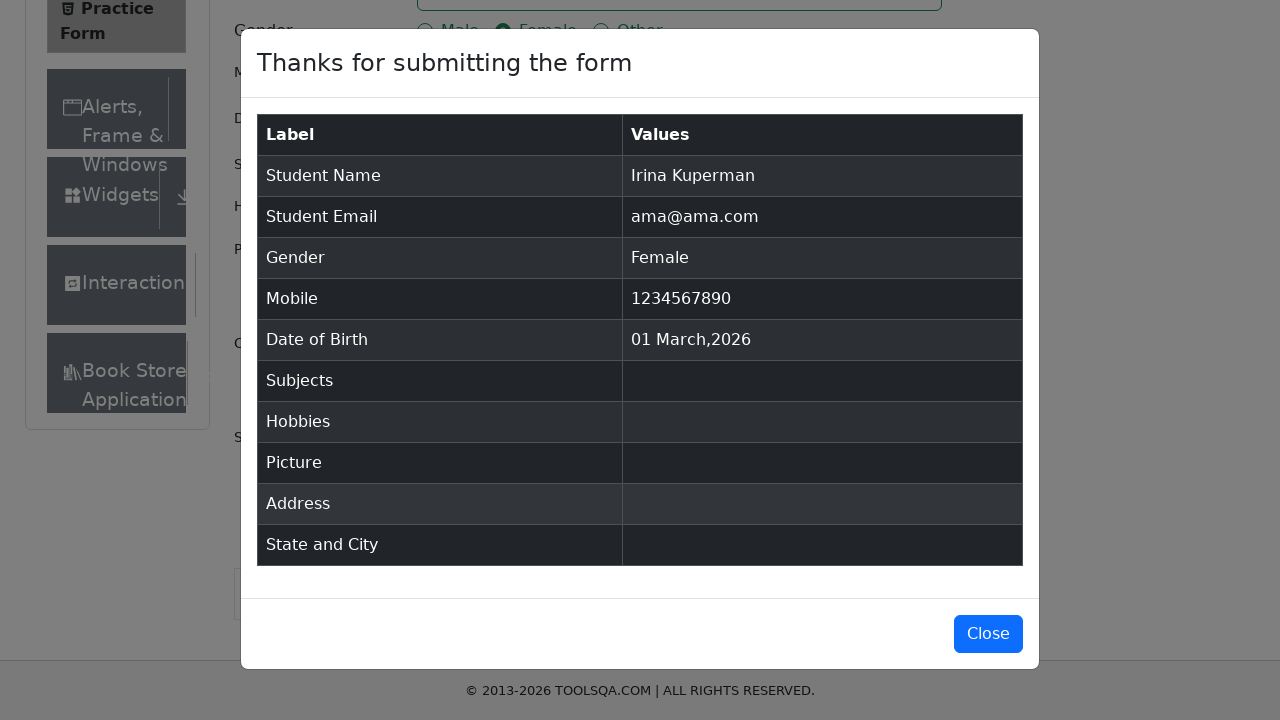